Tests radio button functionality by selecting the Hockey sport option and the Red color option, verifying their checked states before and after selection

Starting URL: https://practice.cydeo.com/radio_buttons

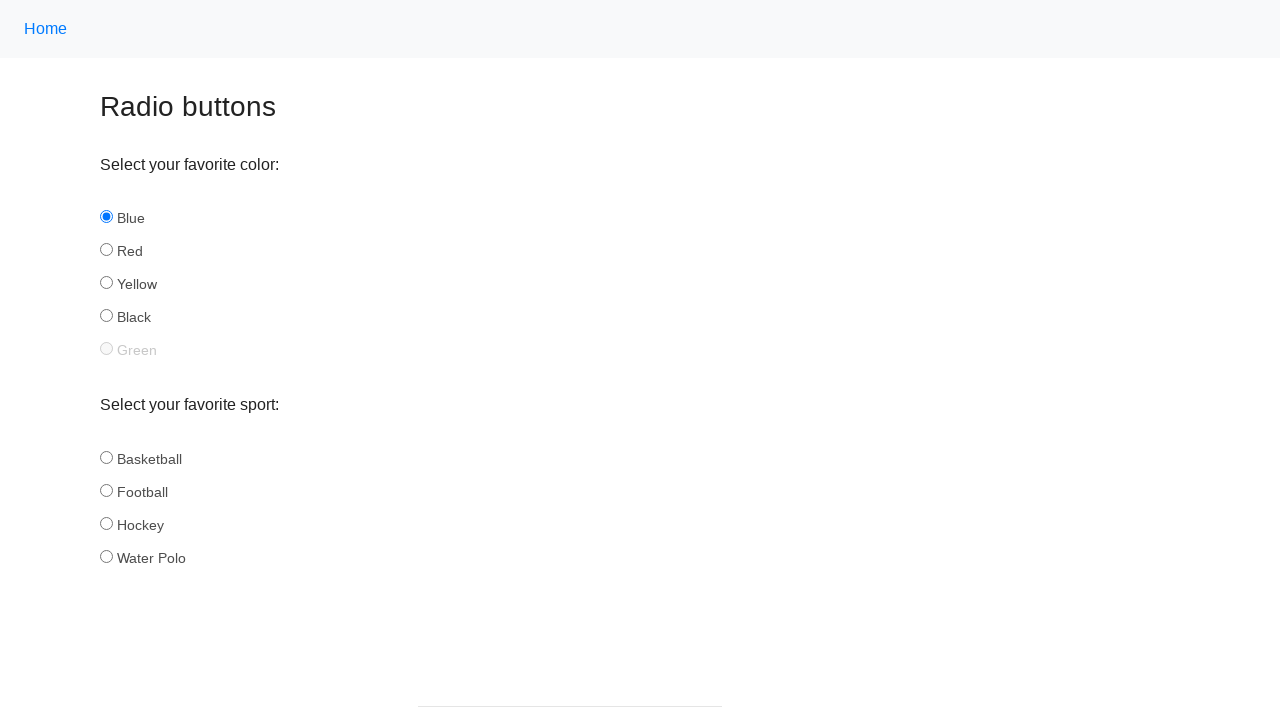

Selected Hockey radio button at (106, 523) on internal:role=radio[name="Hockey"i]
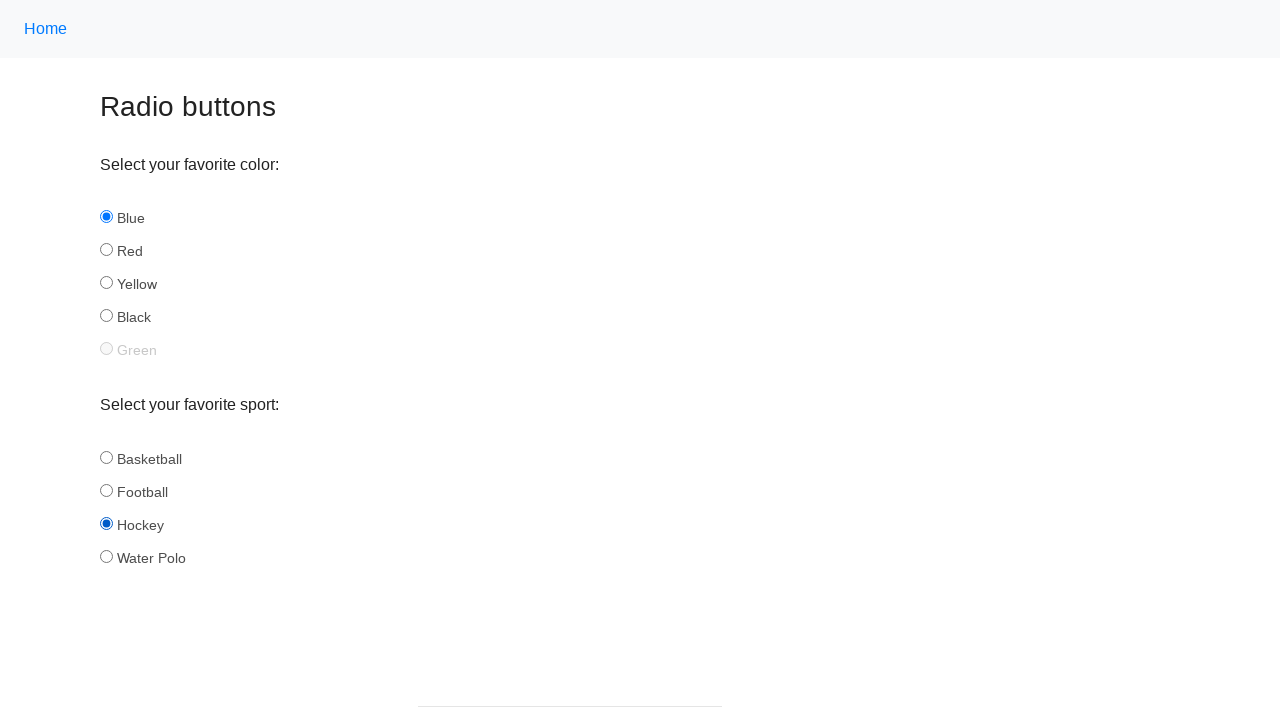

Selected Red color radio button at (106, 250) on #red
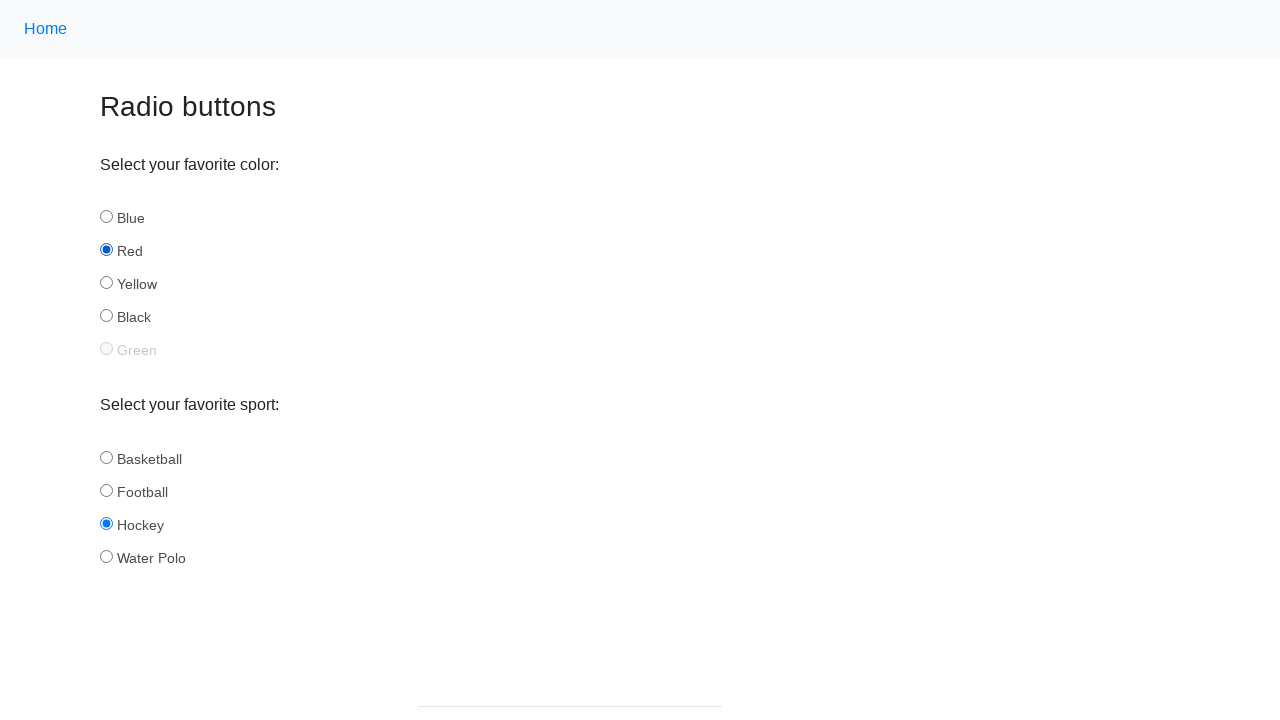

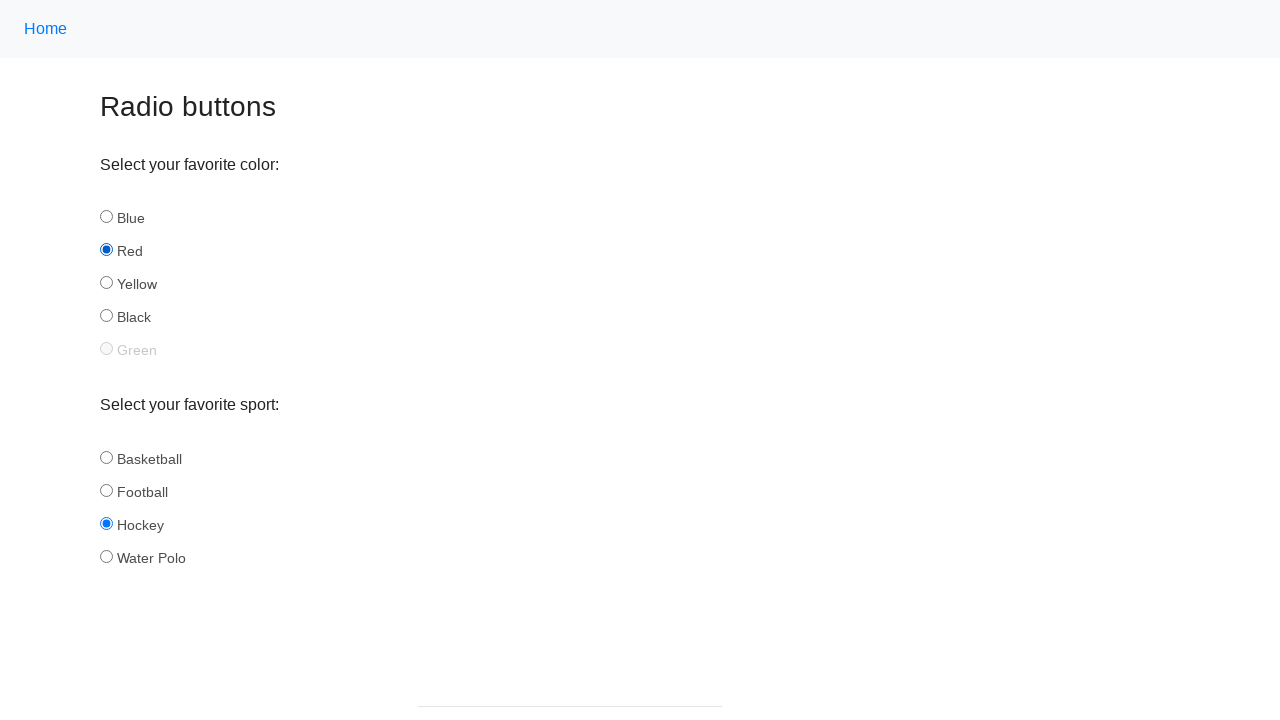